Tests that attempting to login with invalid/unregistered credentials displays an error message indicating credentials do not match any user.

Starting URL: https://saucedemo.com/

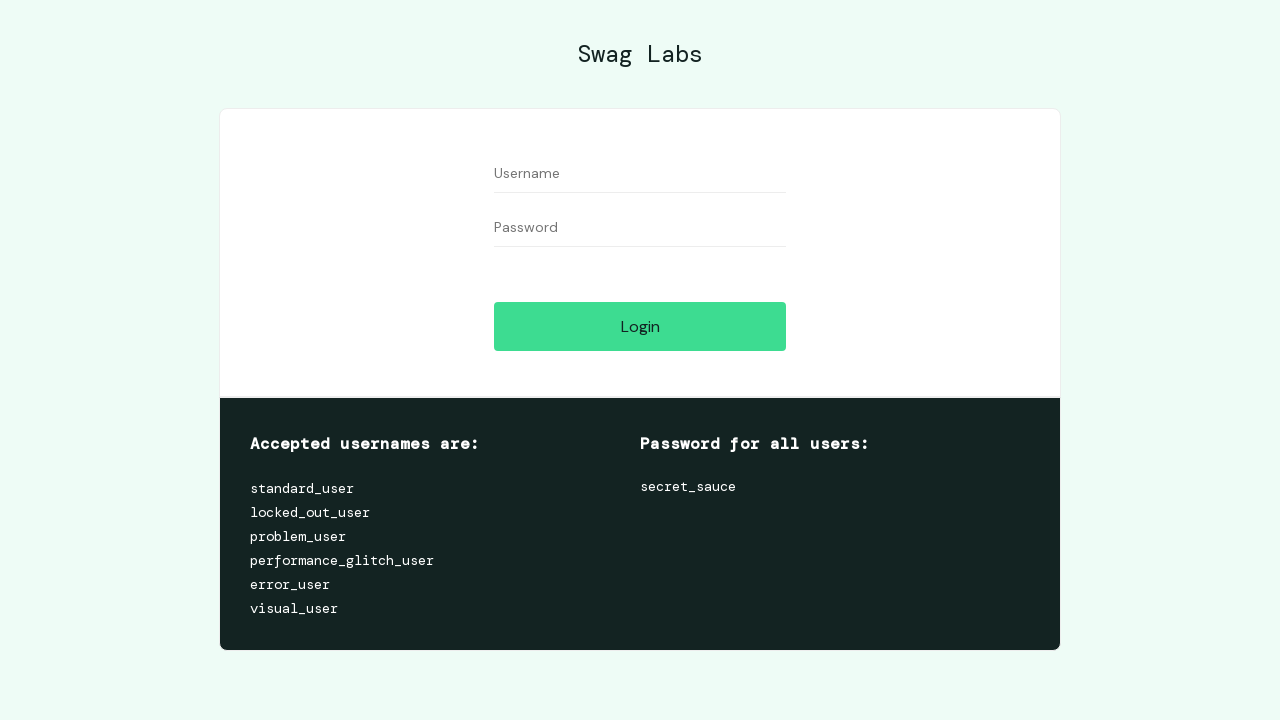

Filled username field with invalid credentials 'invalidUser123' on #user-name
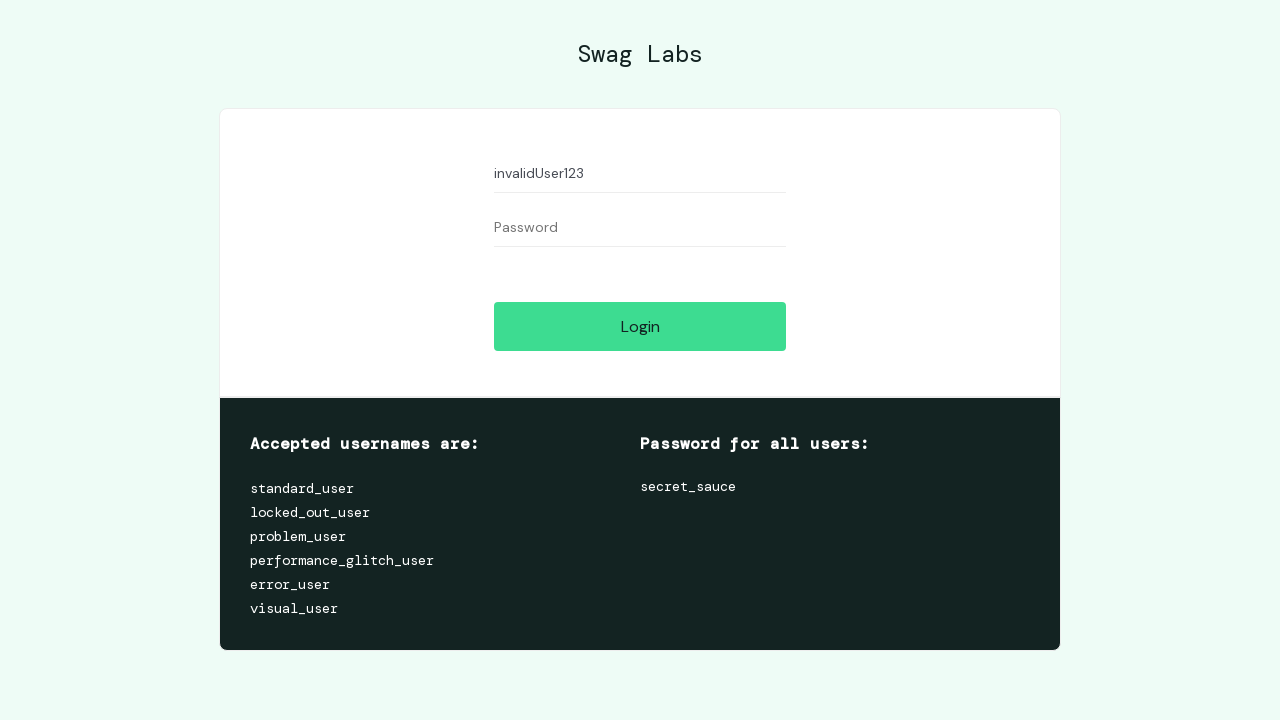

Filled password field with incorrect password 'wrongPassword456' on #password
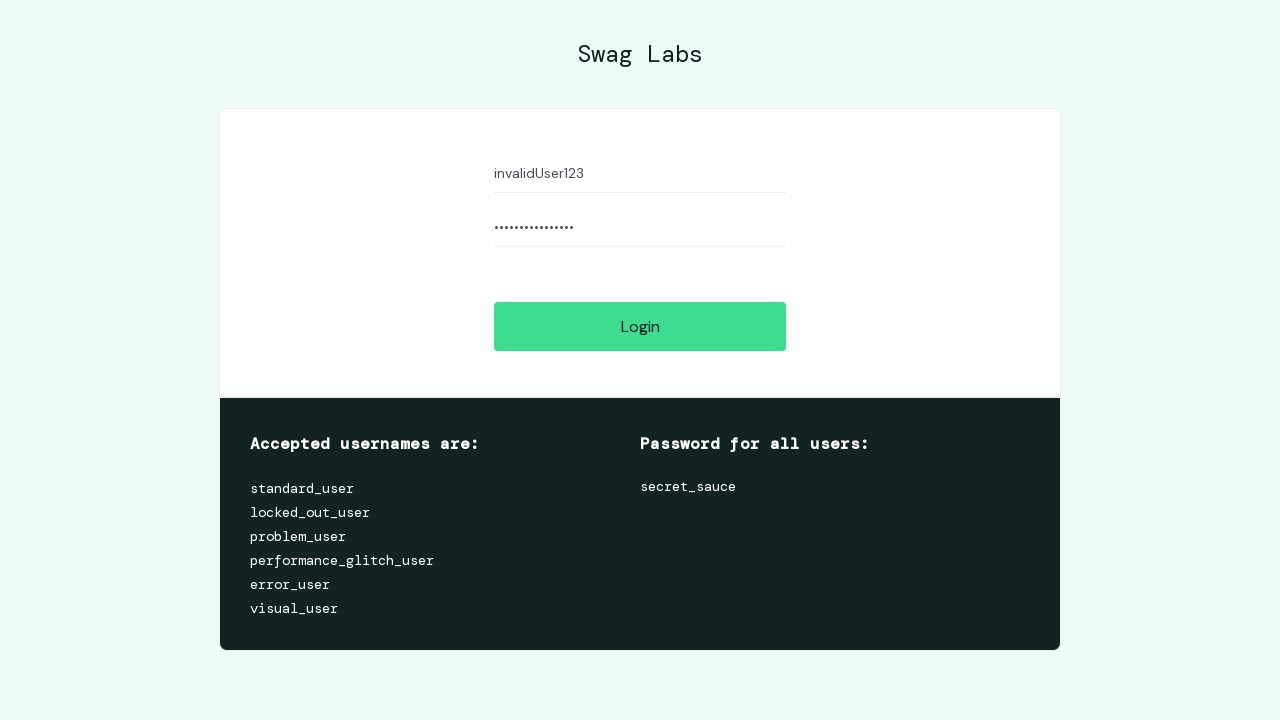

Clicked login button with invalid credentials at (640, 326) on #login-button
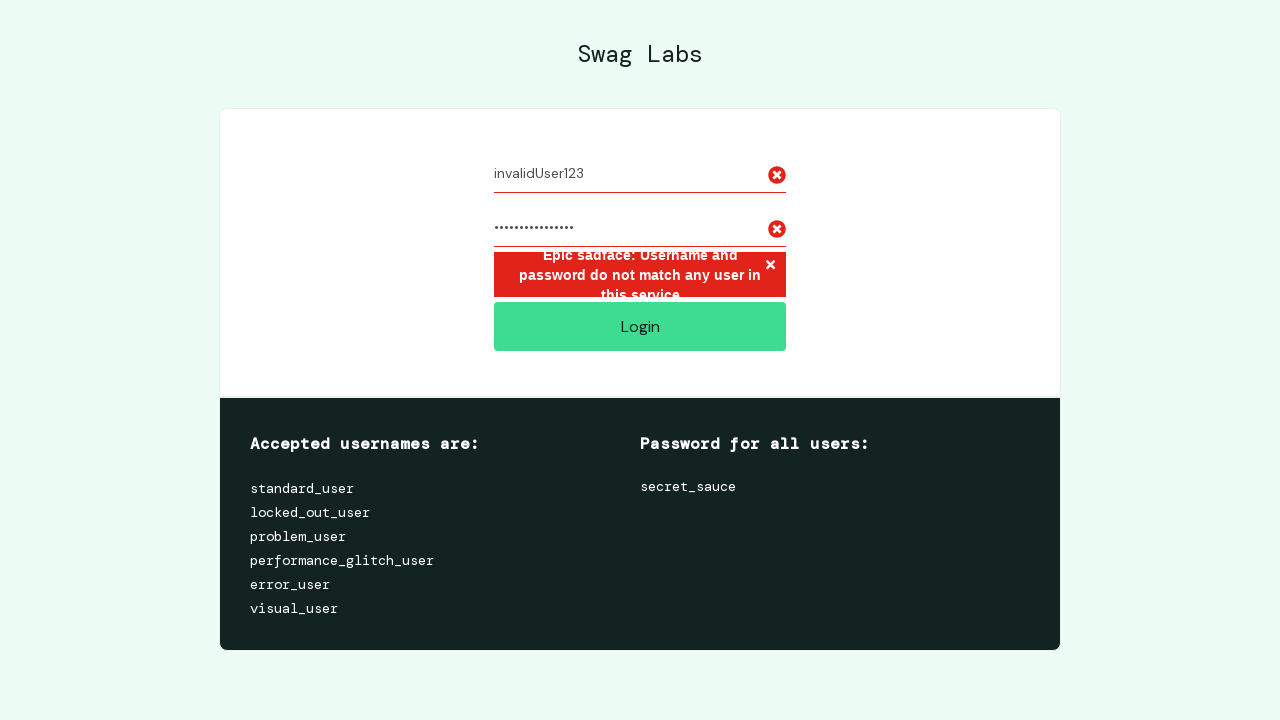

Located error message element
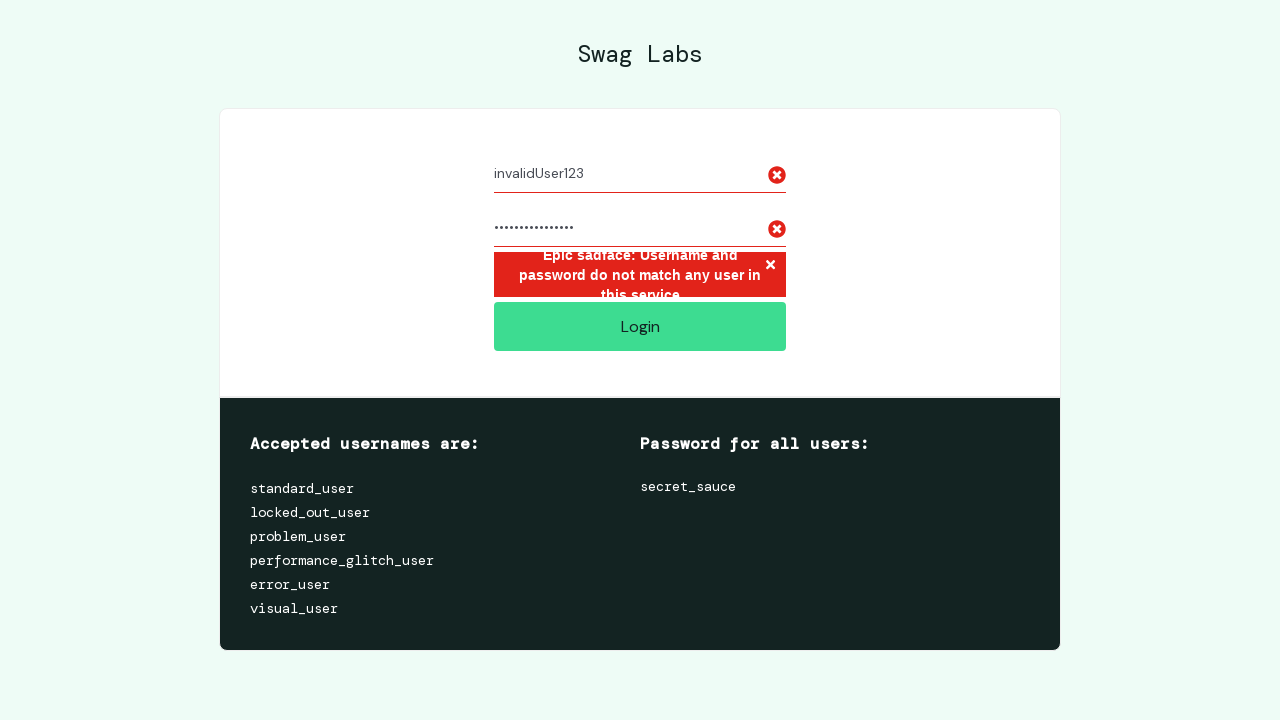

Waited for error message to appear
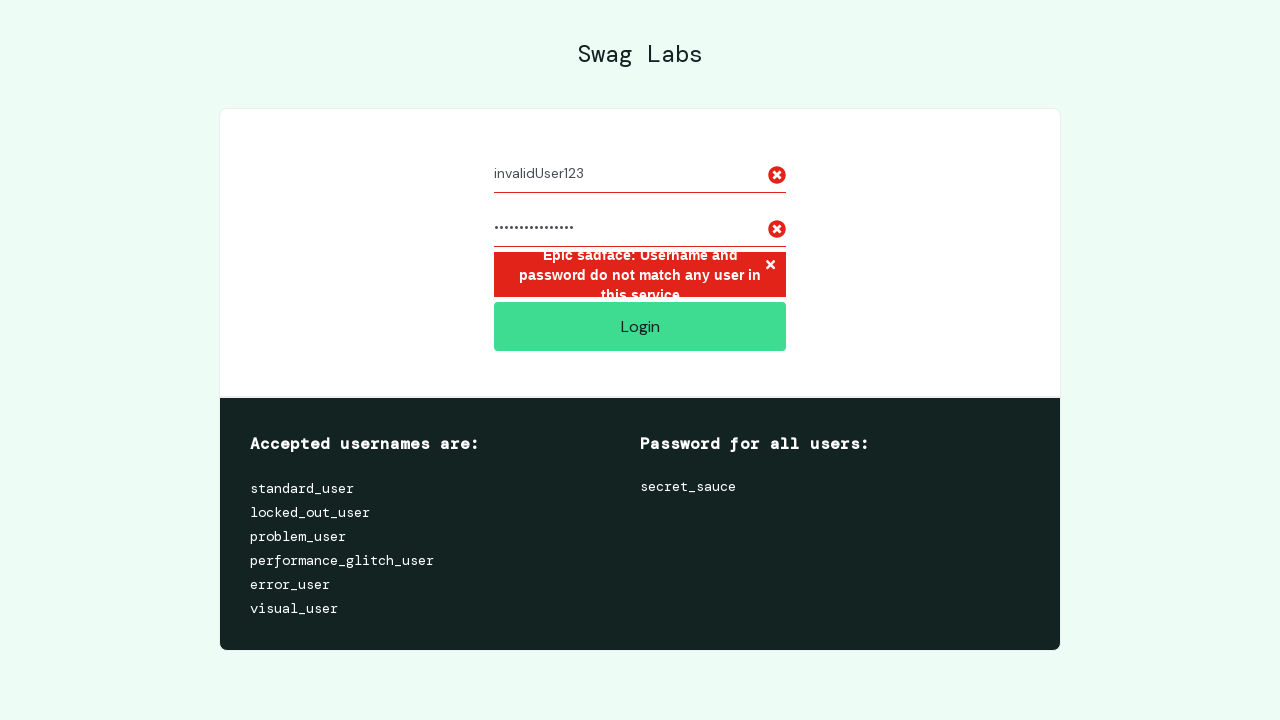

Verified error message 'Epic sadface: Username and password do not match any user in this service' is displayed
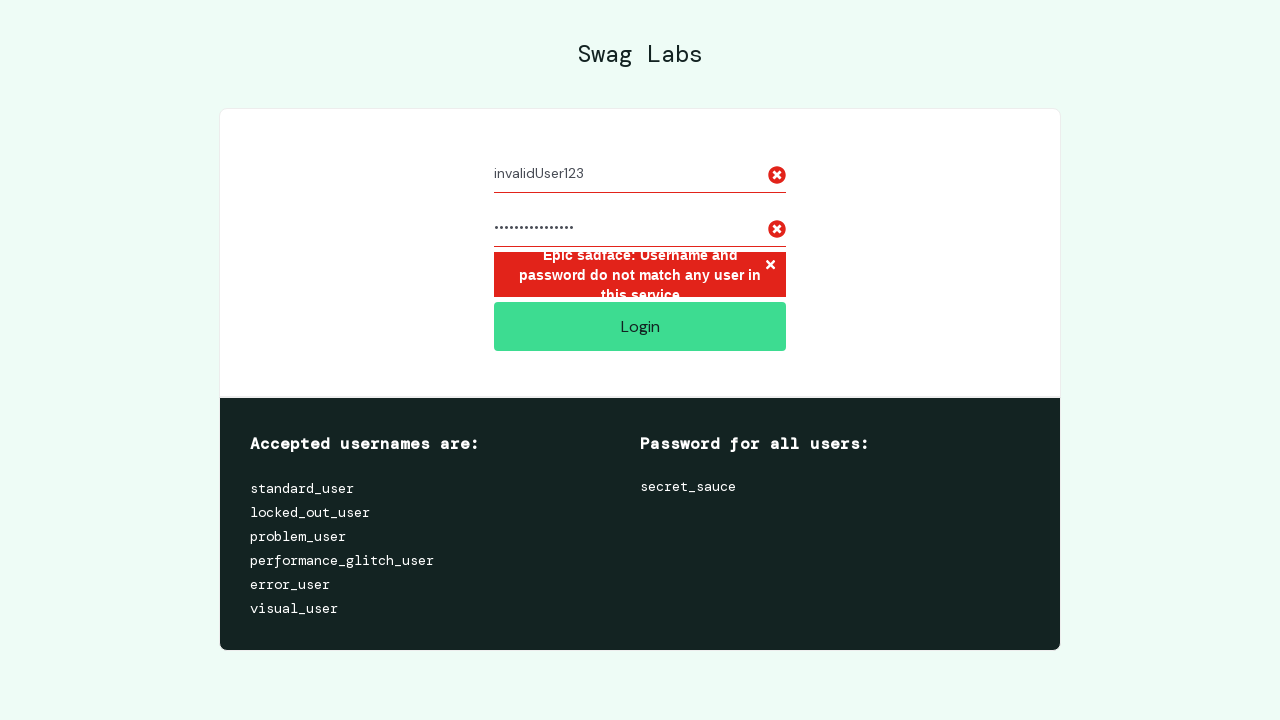

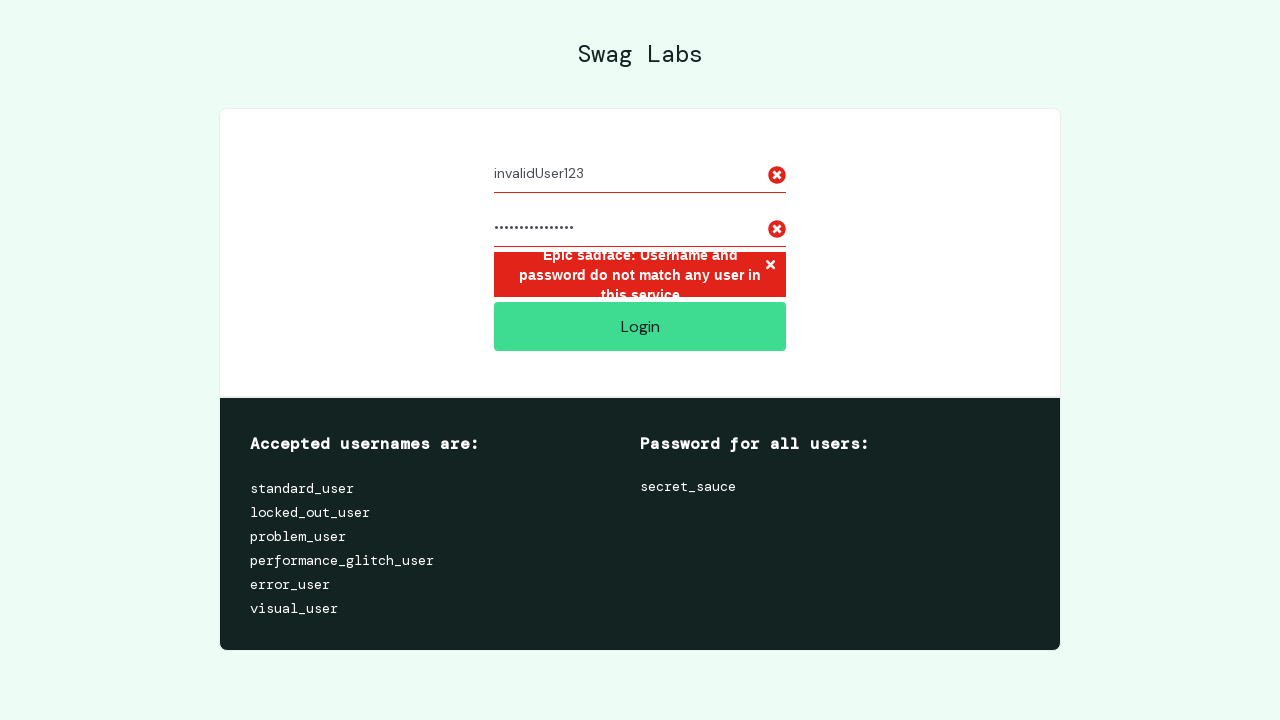